Tests dynamic XPath locator strategies by verifying that hint text elements ("Username : Admin" and "Password : admin123") are displayed on the OrangeHRM demo login page. This is a demonstration of different XPath text-matching techniques.

Starting URL: https://opensource-demo.orangehrmlive.com/web/index.php/auth/login

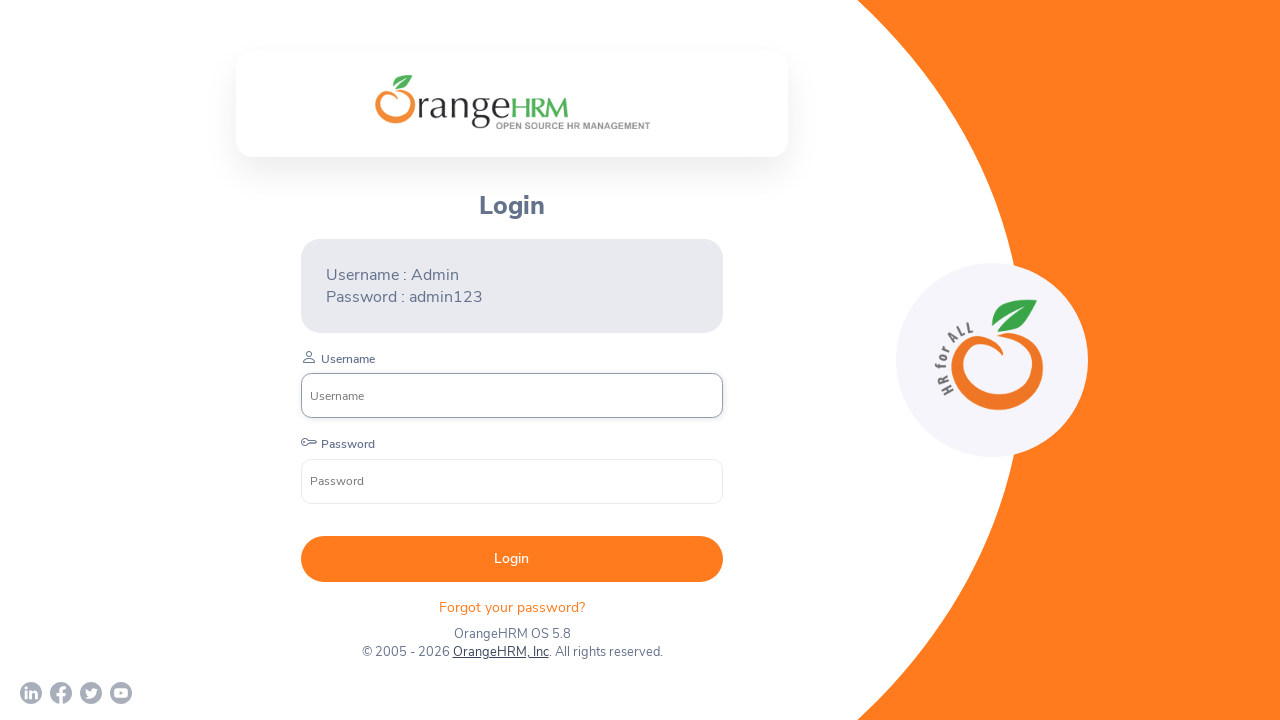

Located username hint text using exact text match XPath
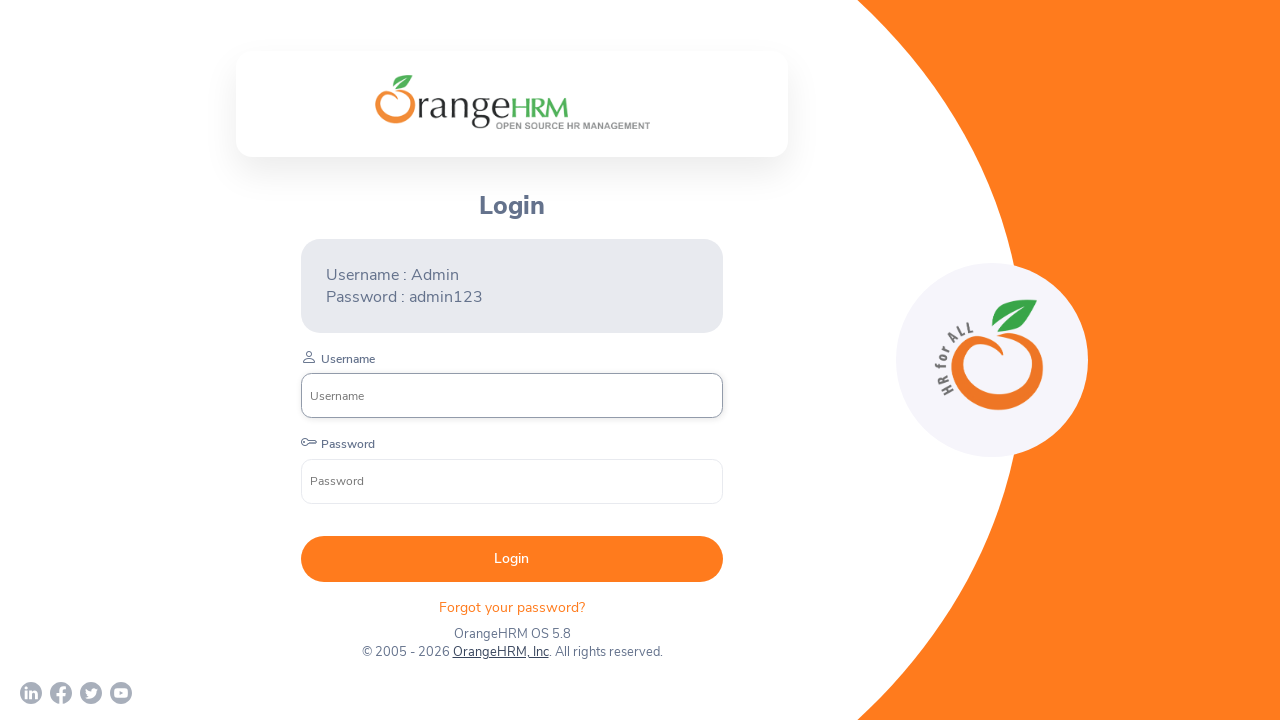

Verified 'Username : Admin' hint text is visible
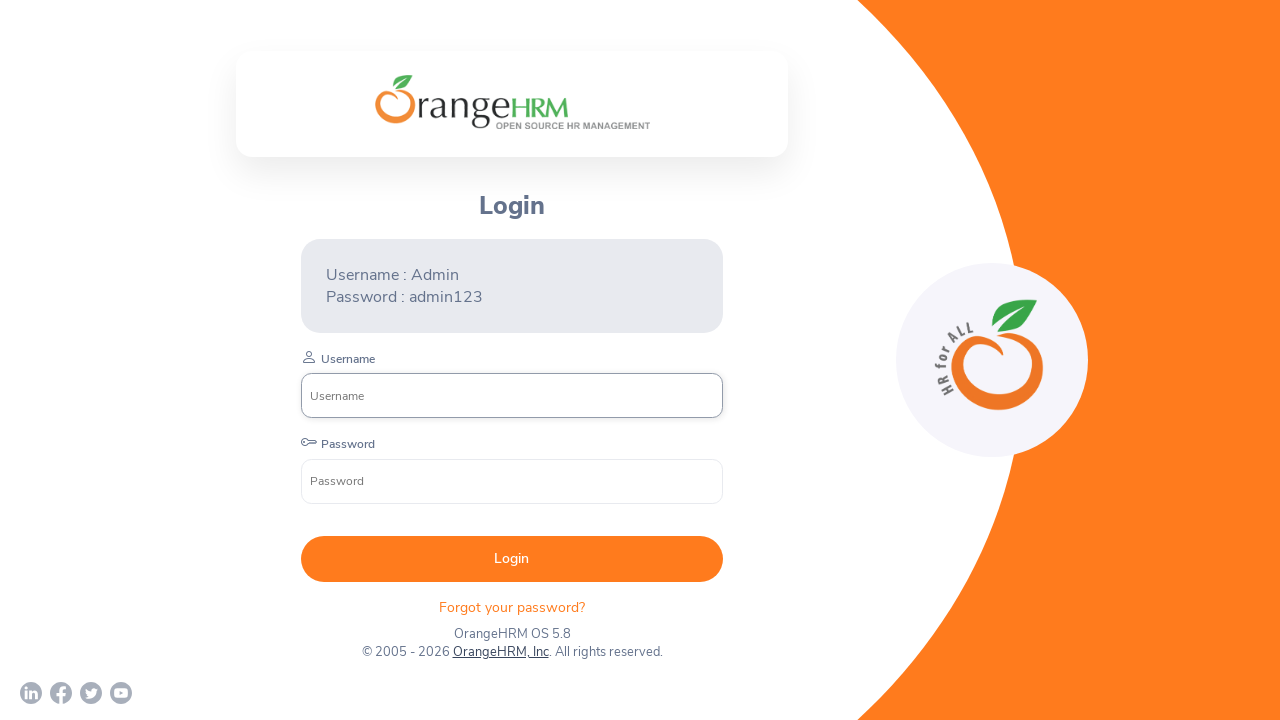

Located password hint text using exact text match XPath
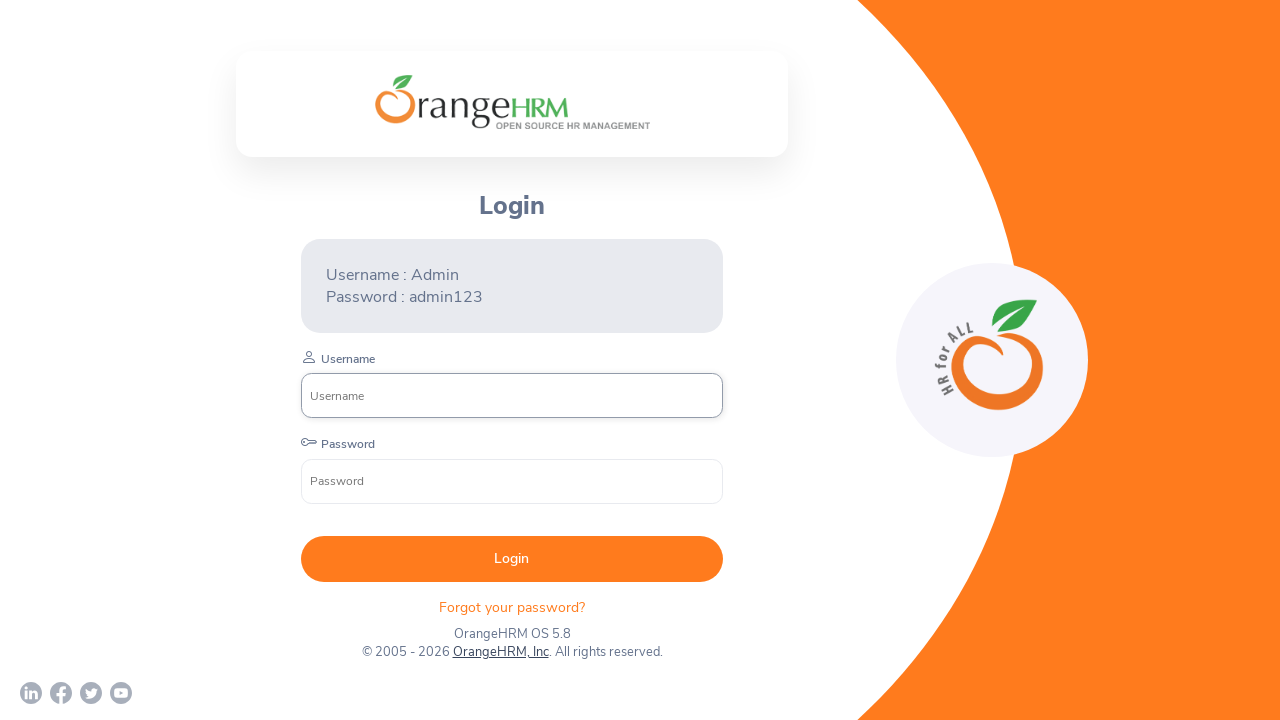

Verified 'Password : admin123' hint text is visible
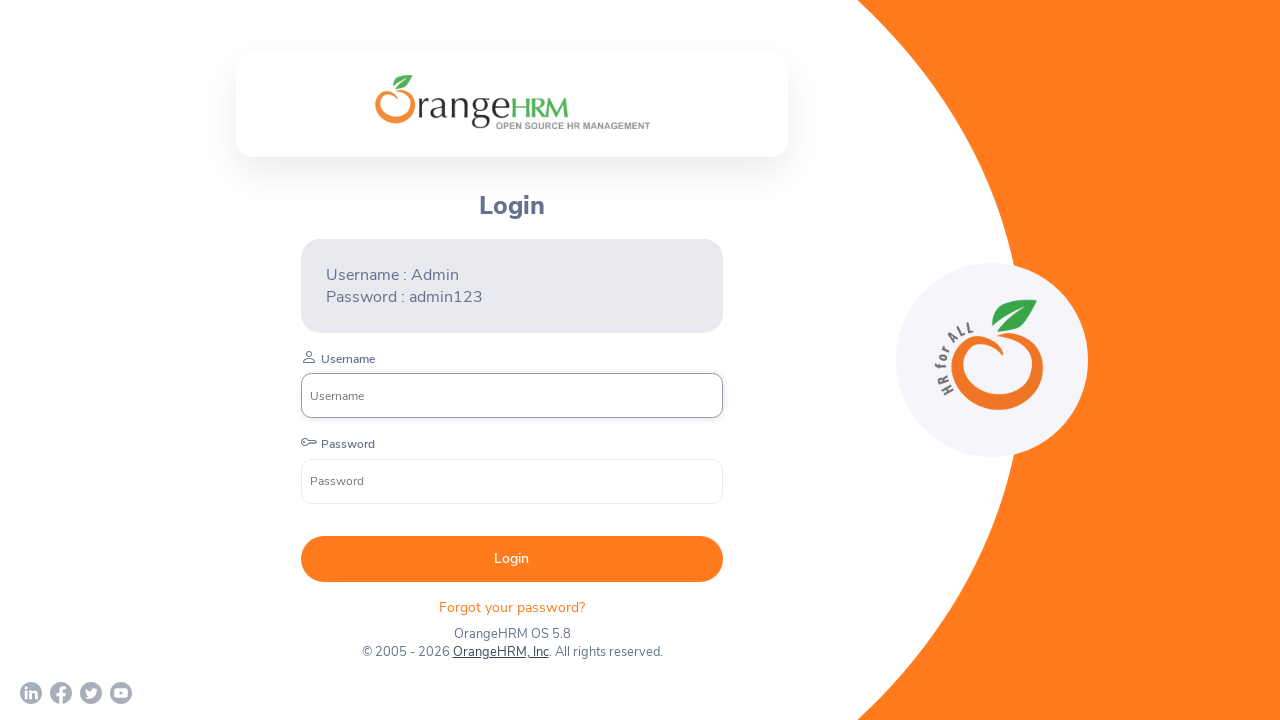

Located username hint text using text() function XPath
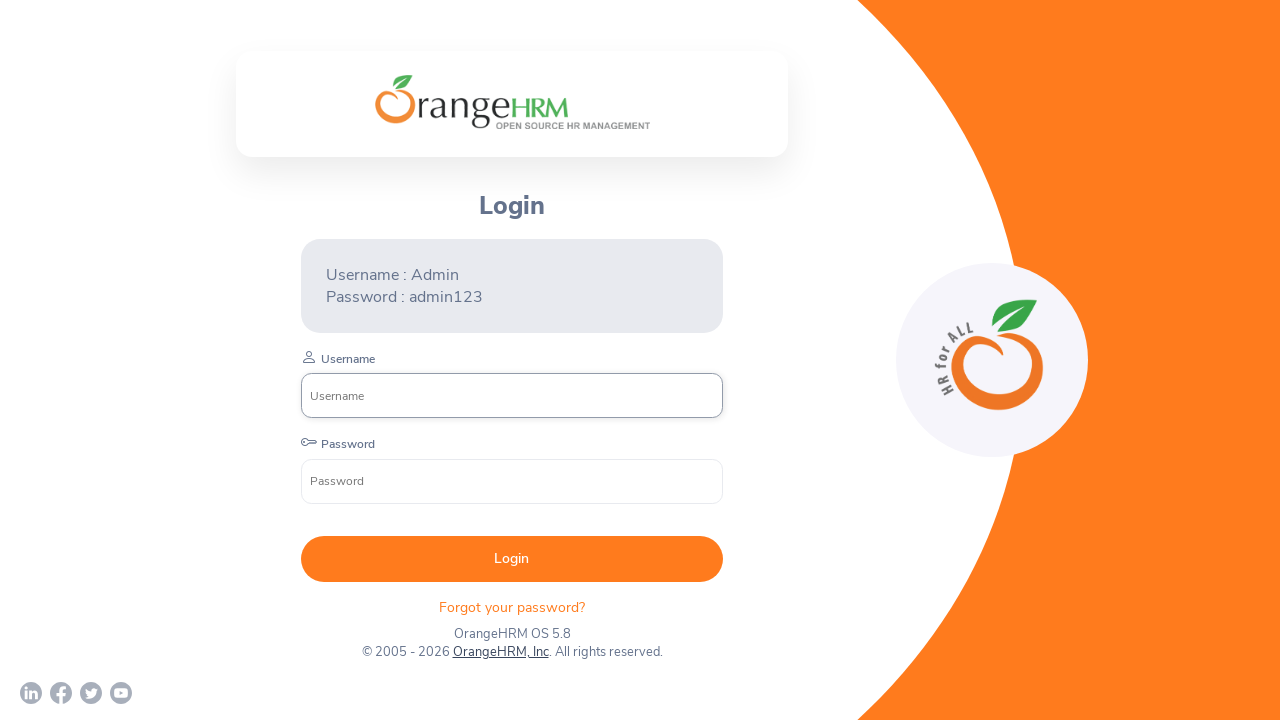

Verified 'Username : Admin' hint text is visible using text() function
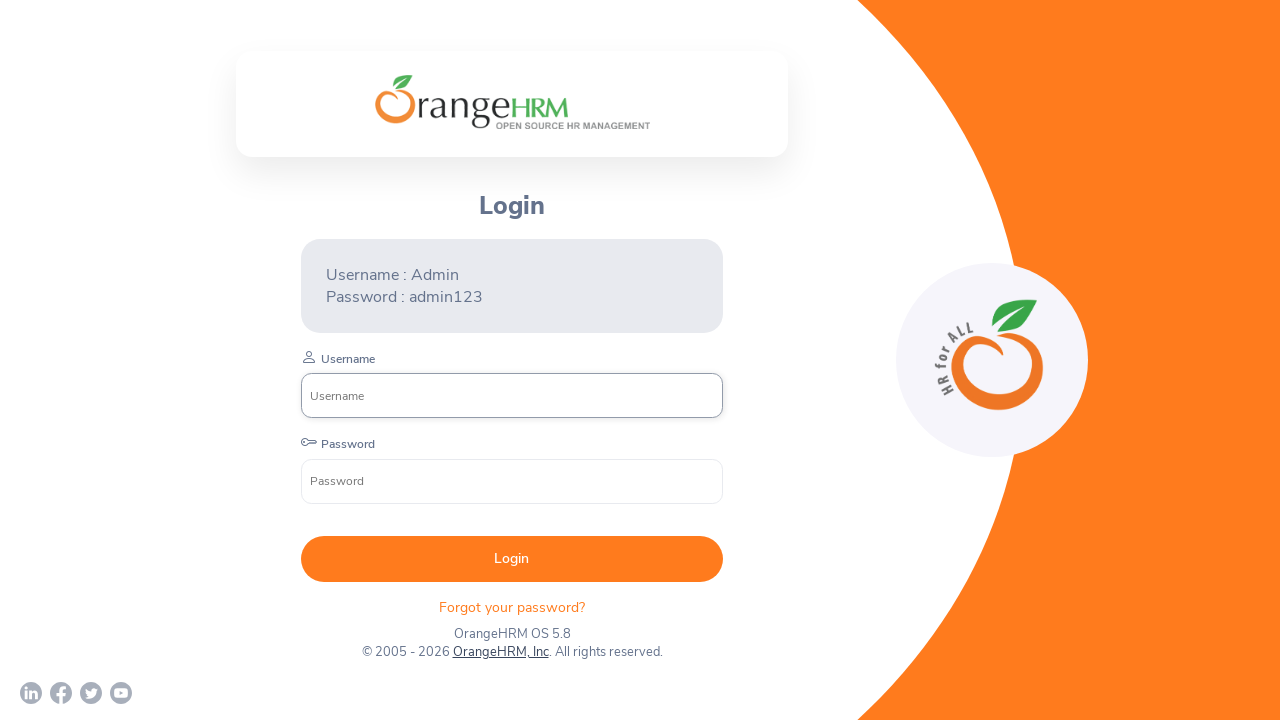

Located password hint text using contains() with partial text match XPath
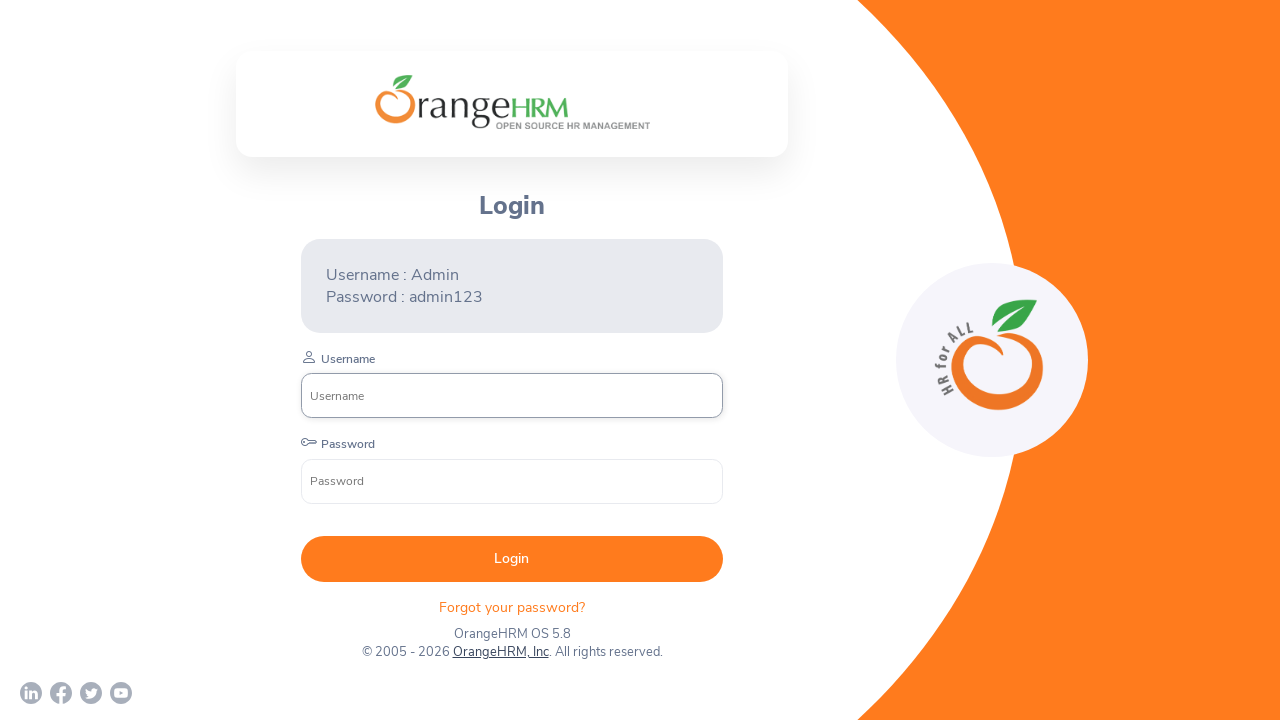

Verified password hint text containing 'Passw' is visible using contains()
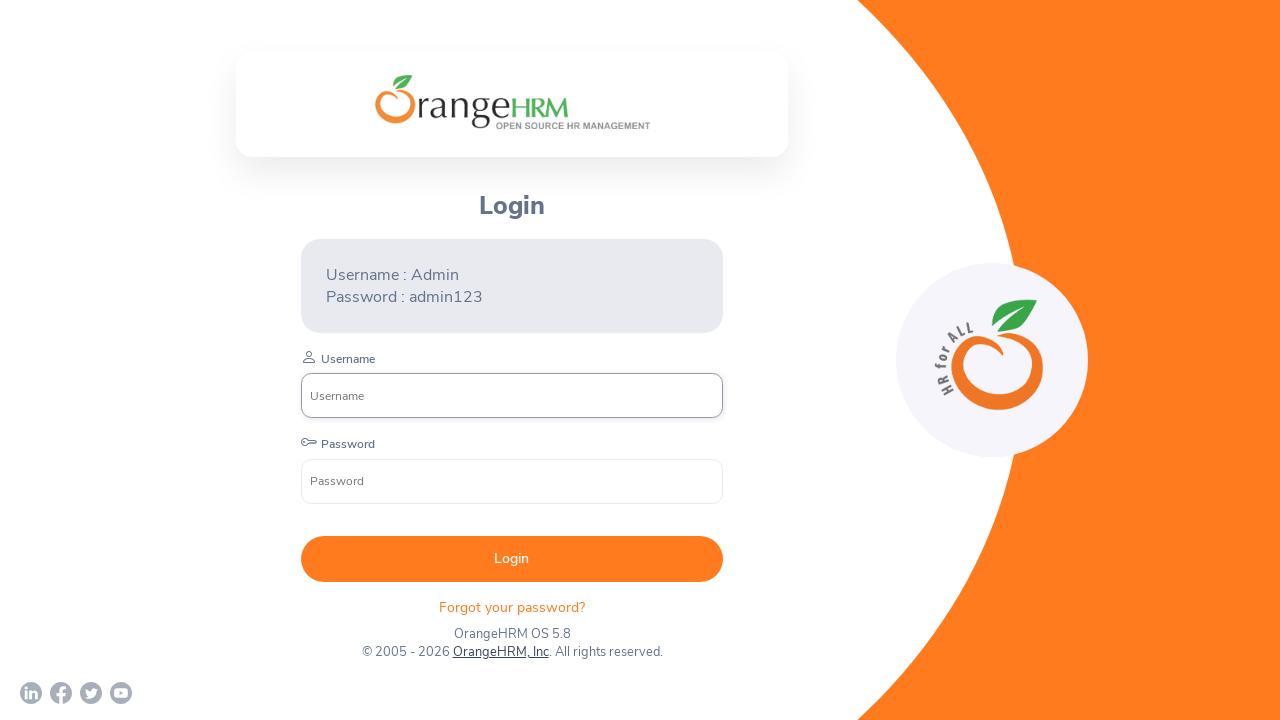

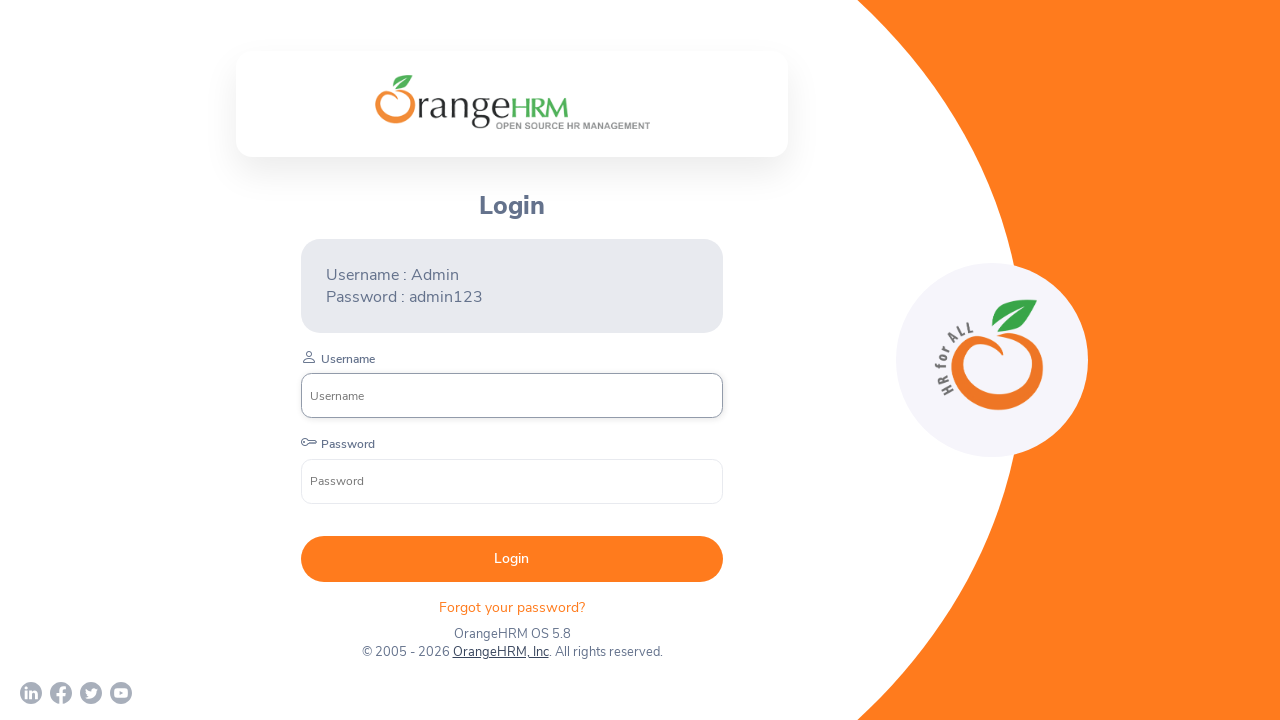